Solves a math problem by reading two numbers from the page, calculating their sum, selecting the result from a dropdown, and submitting the form

Starting URL: http://suninjuly.github.io/selects2.html

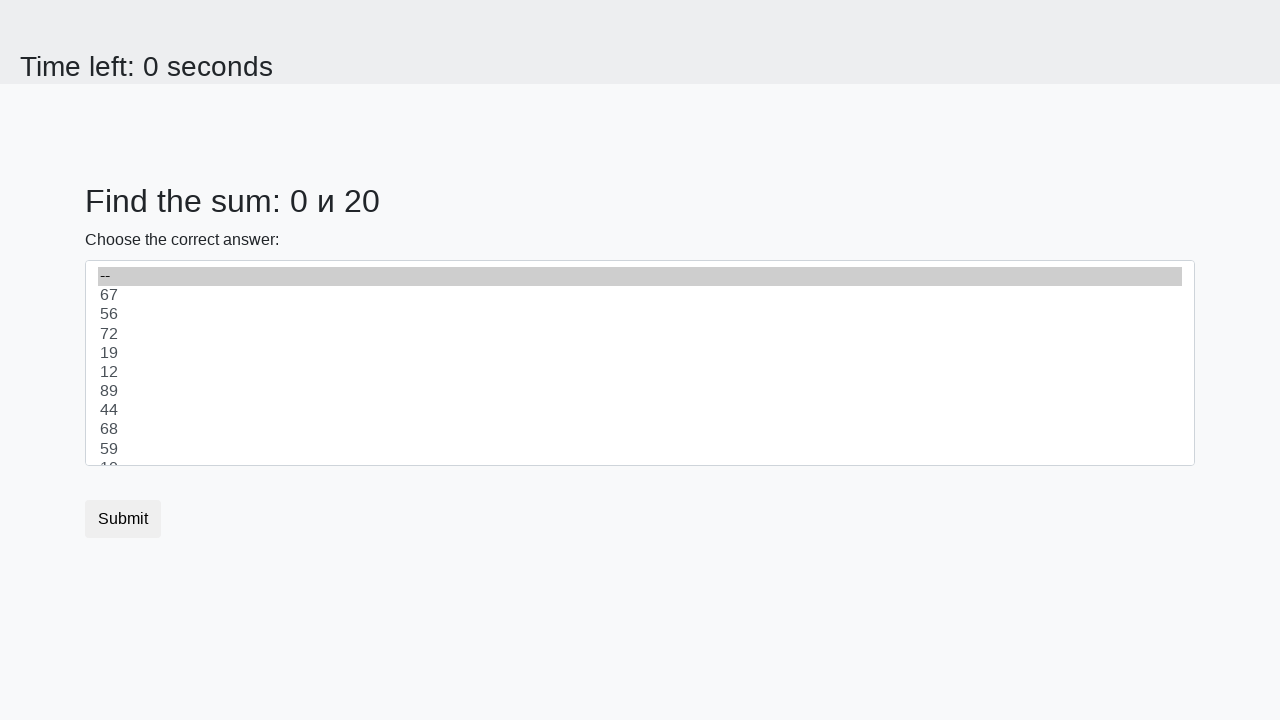

Located first number element (#num1)
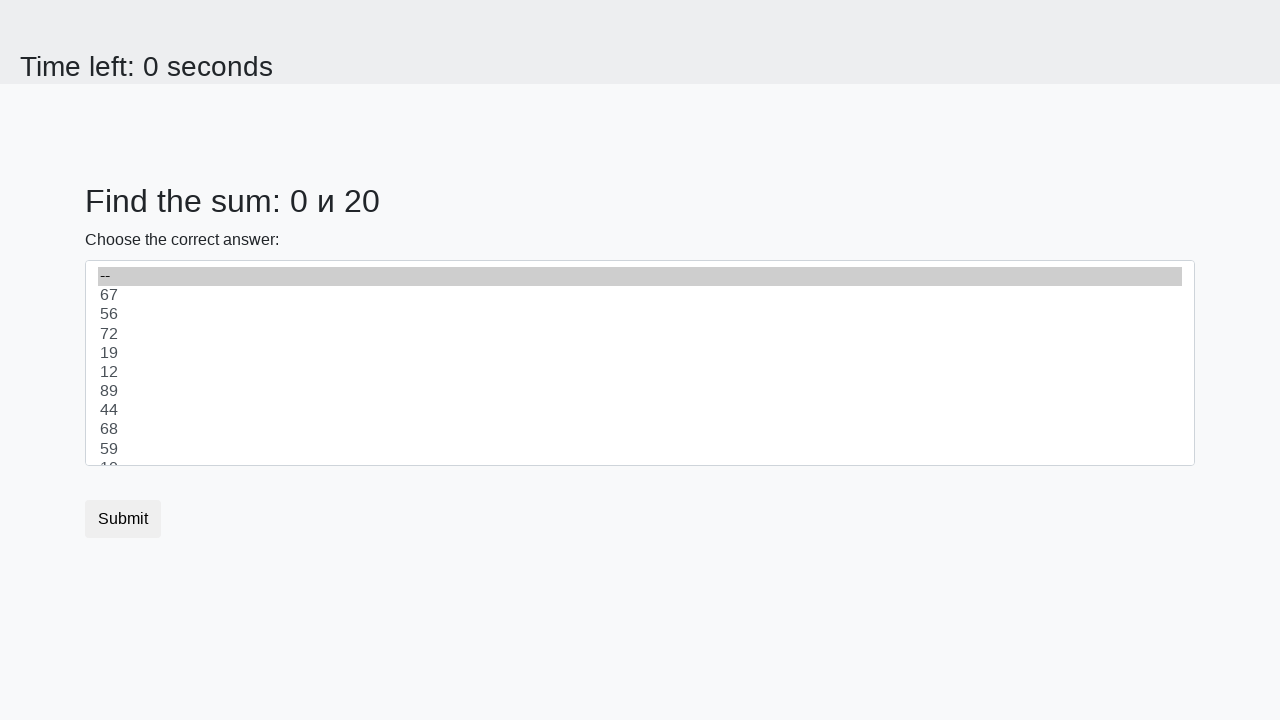

Retrieved first number: 0
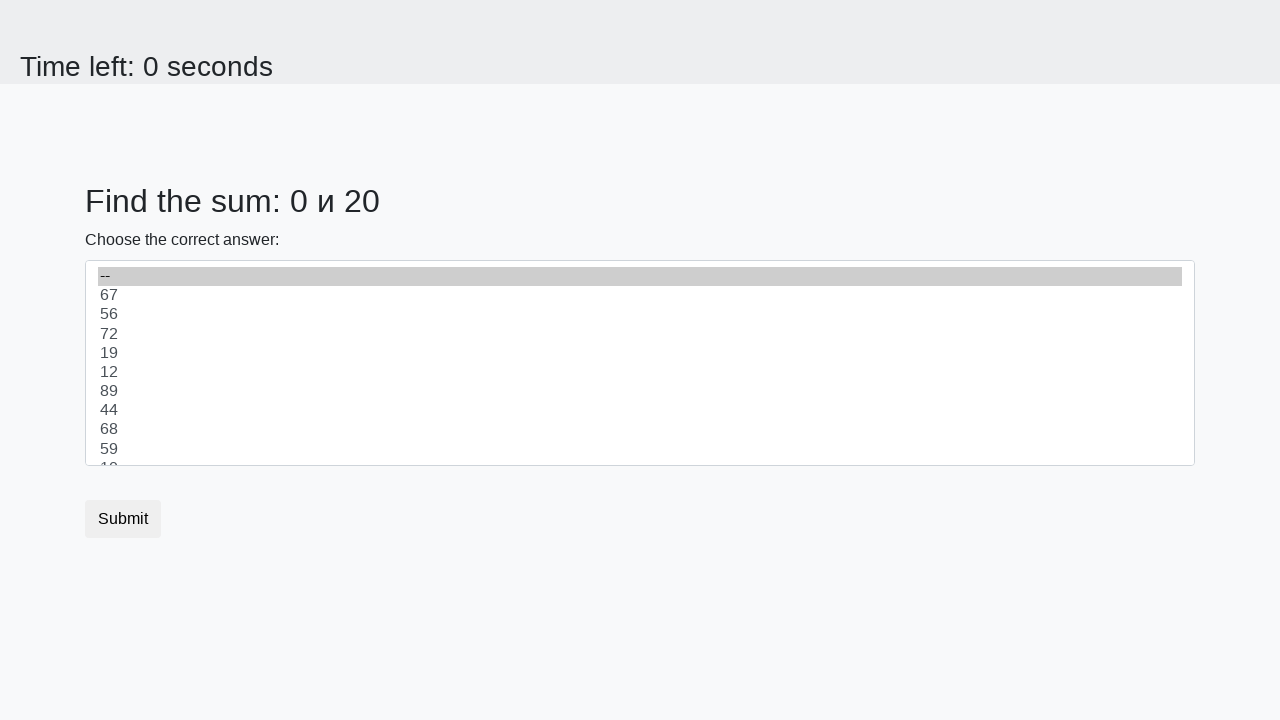

Located second number element (#num2)
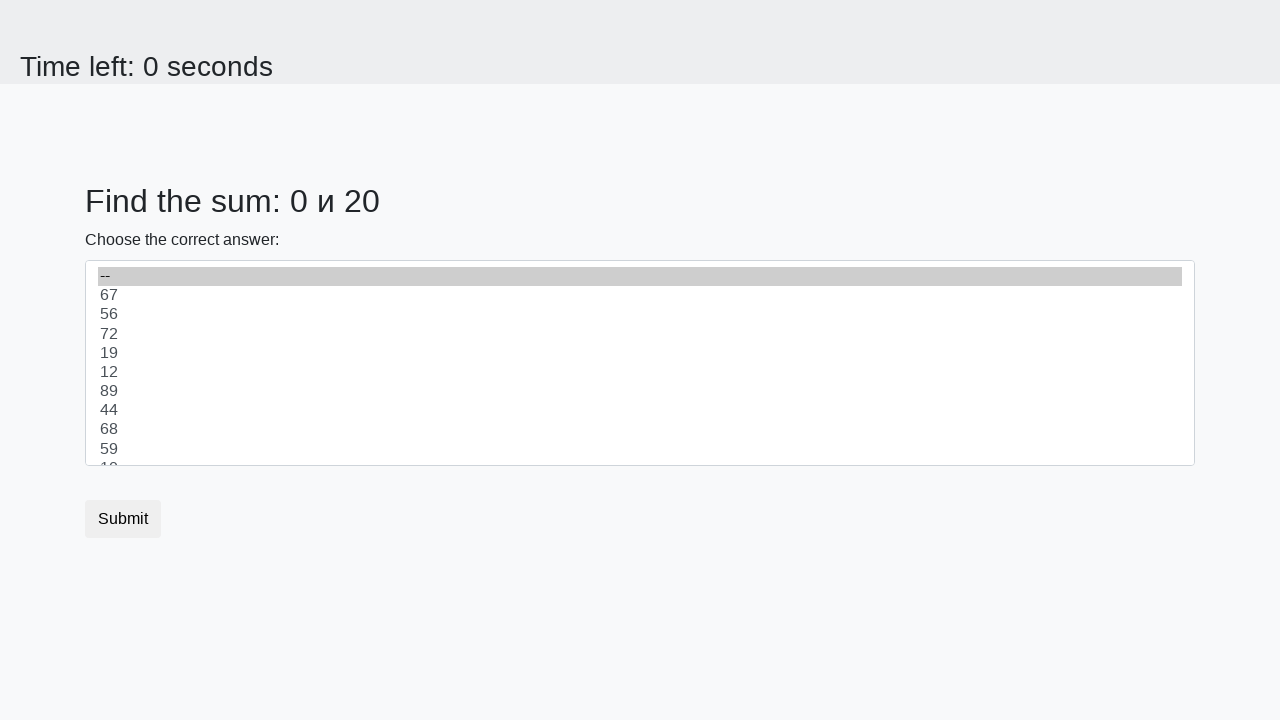

Retrieved second number: 20
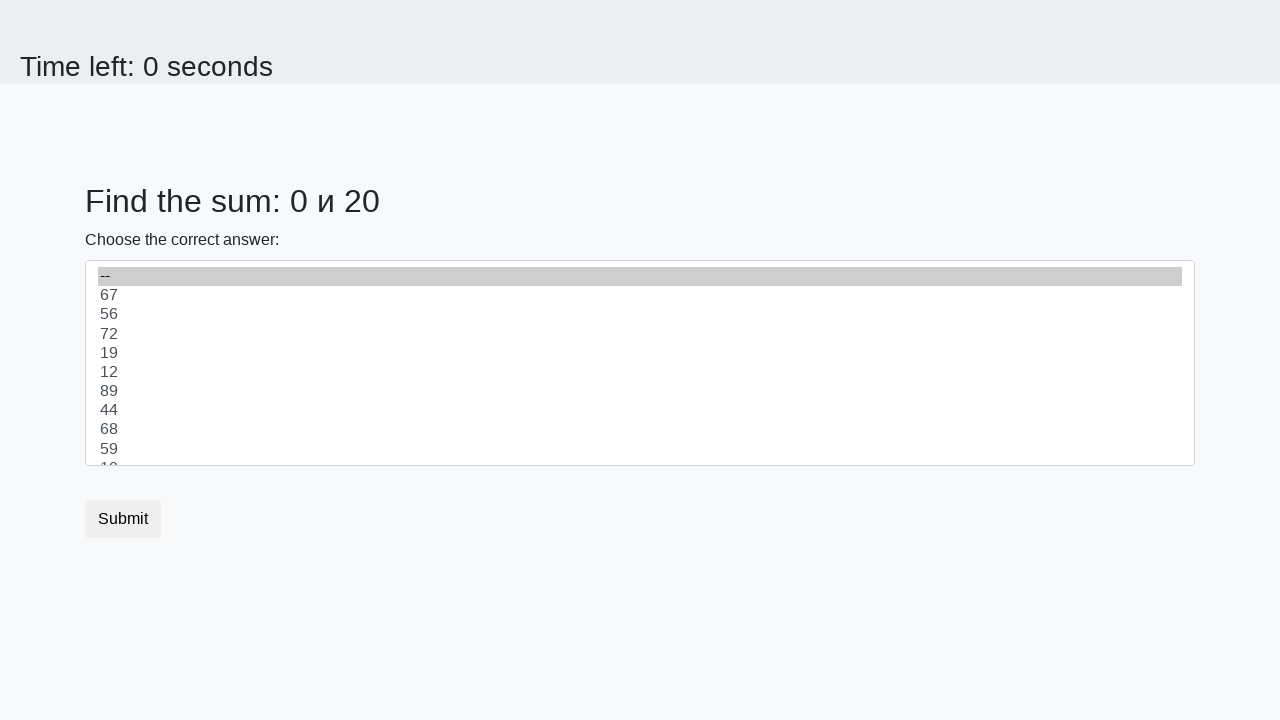

Calculated sum: 0 + 20 = 20
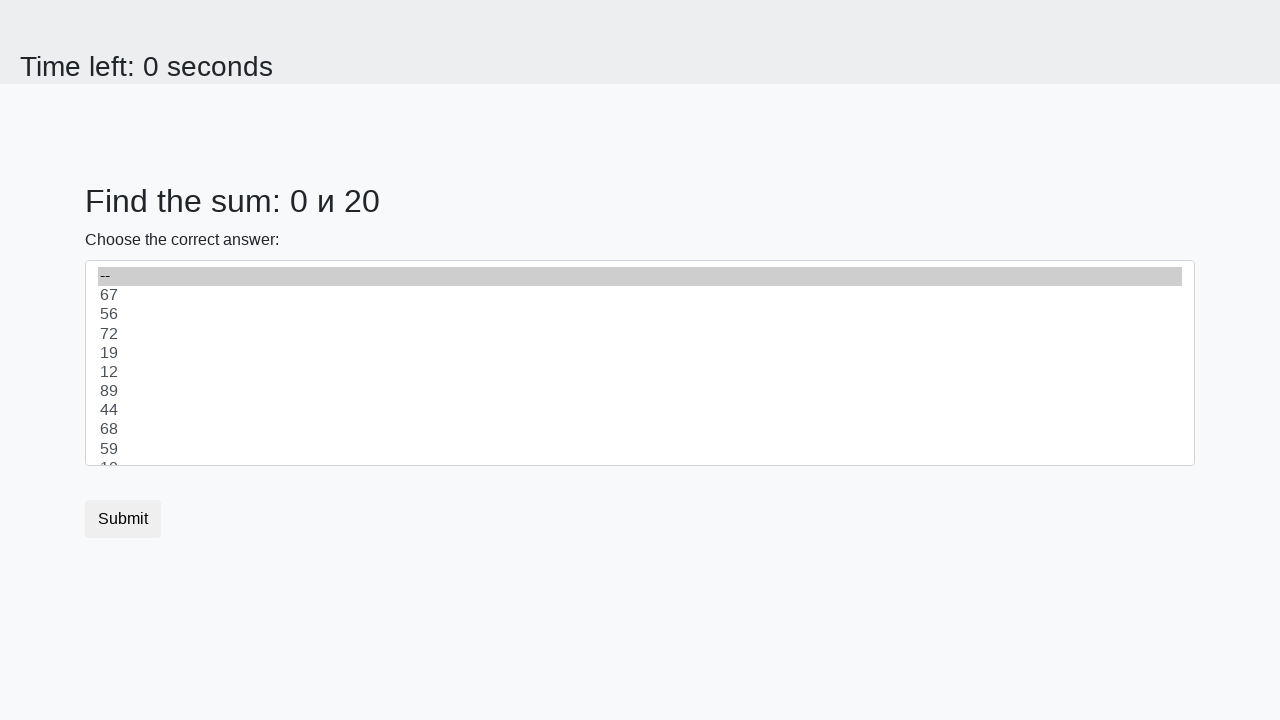

Selected sum value 20 from dropdown on #dropdown
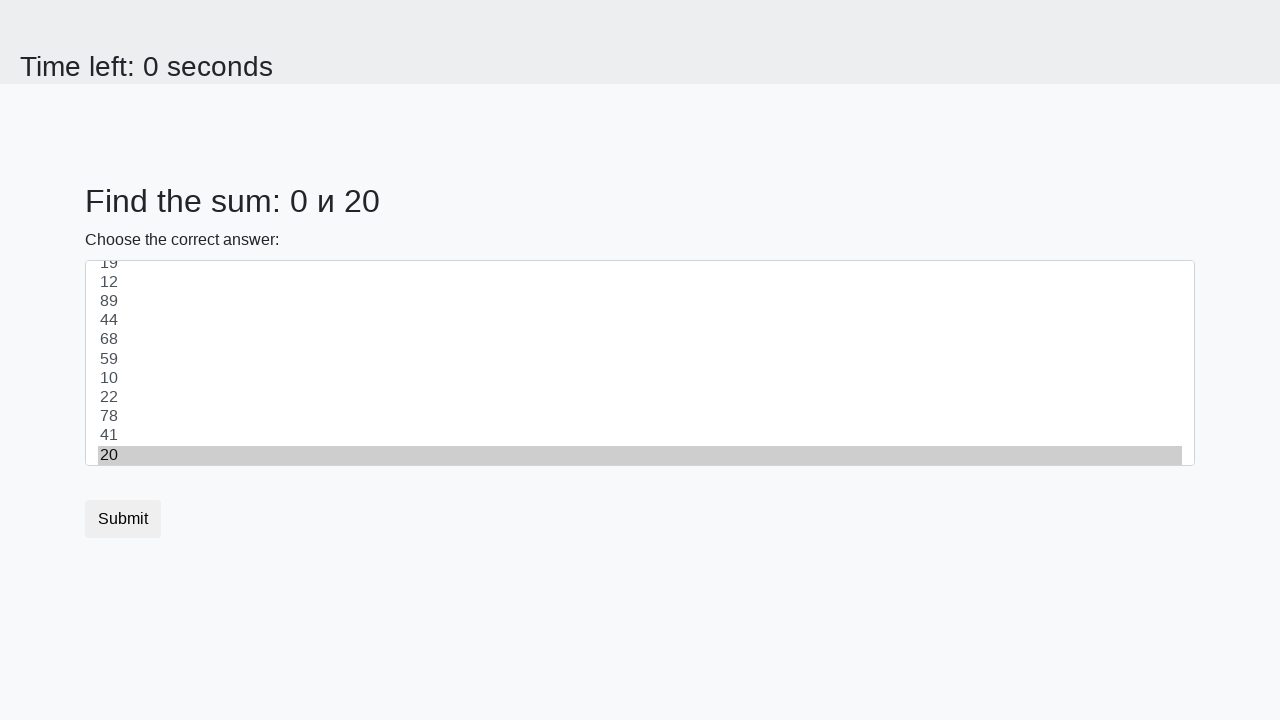

Clicked submit button at (123, 519) on .btn-default
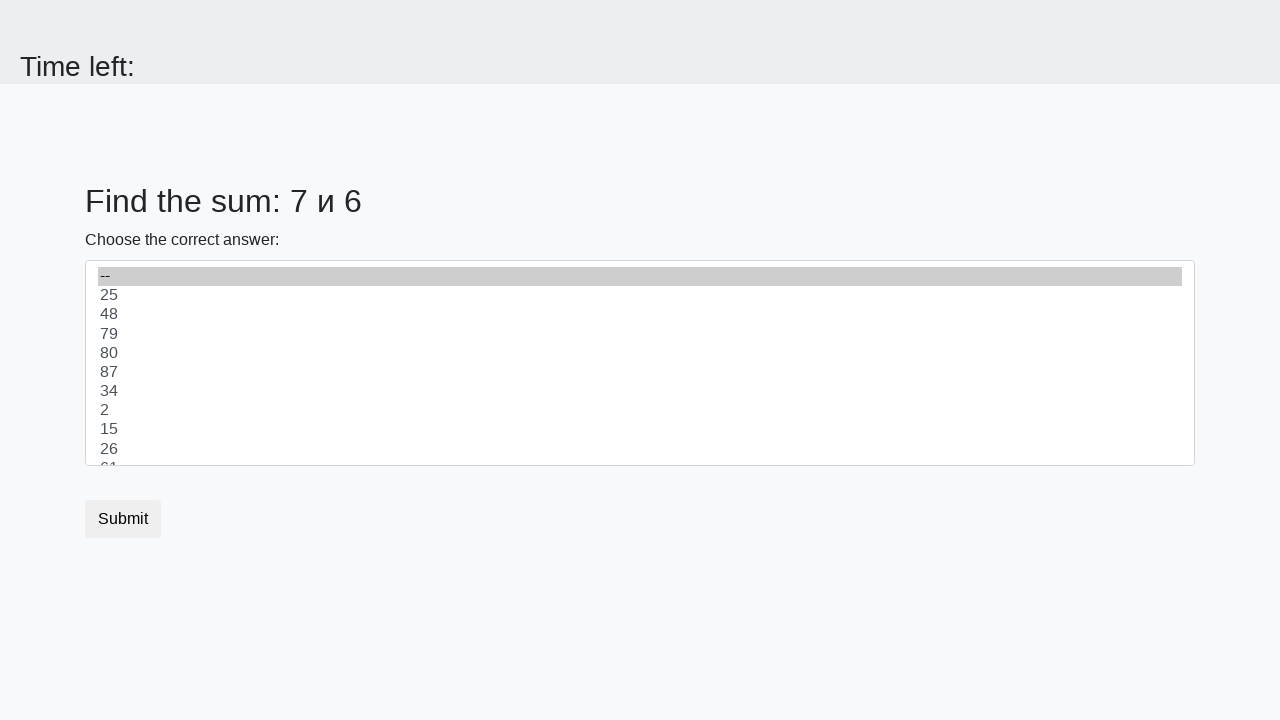

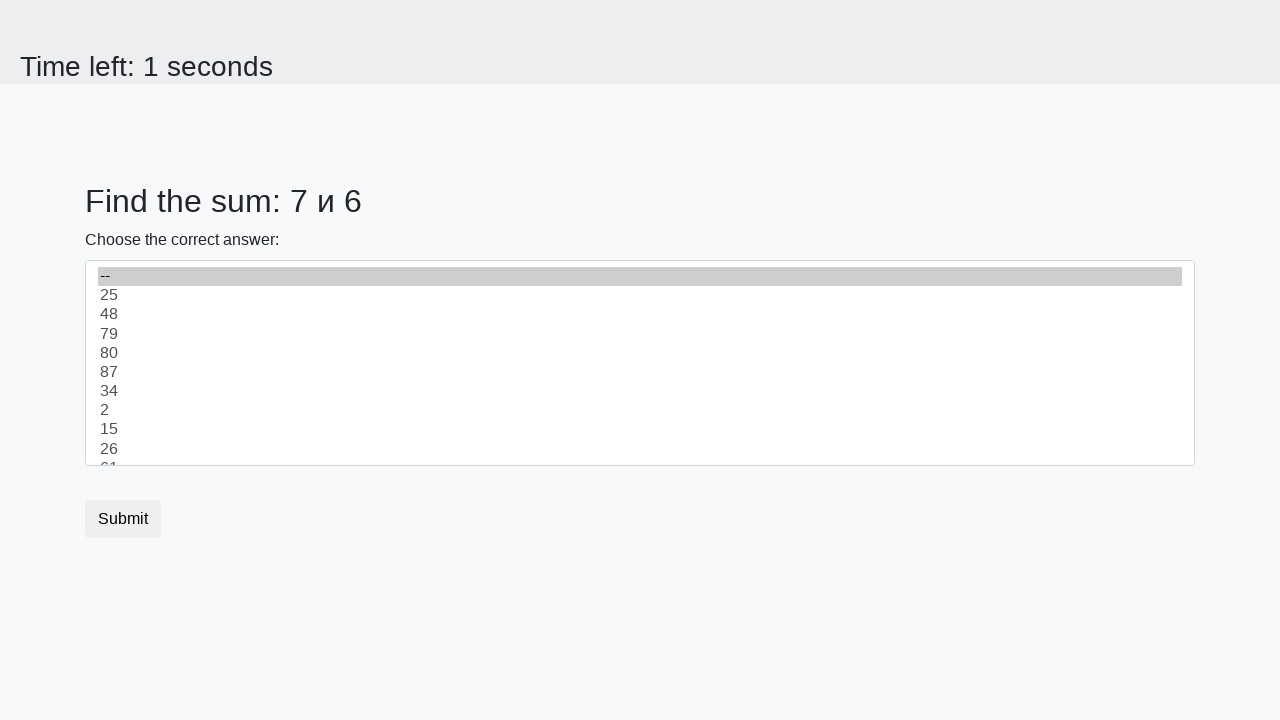